Tests various UI interactions including date picker with dropdowns, date range input, drag and drop functionality, and slider manipulation.

Starting URL: https://testautomationpractice.blogspot.com/

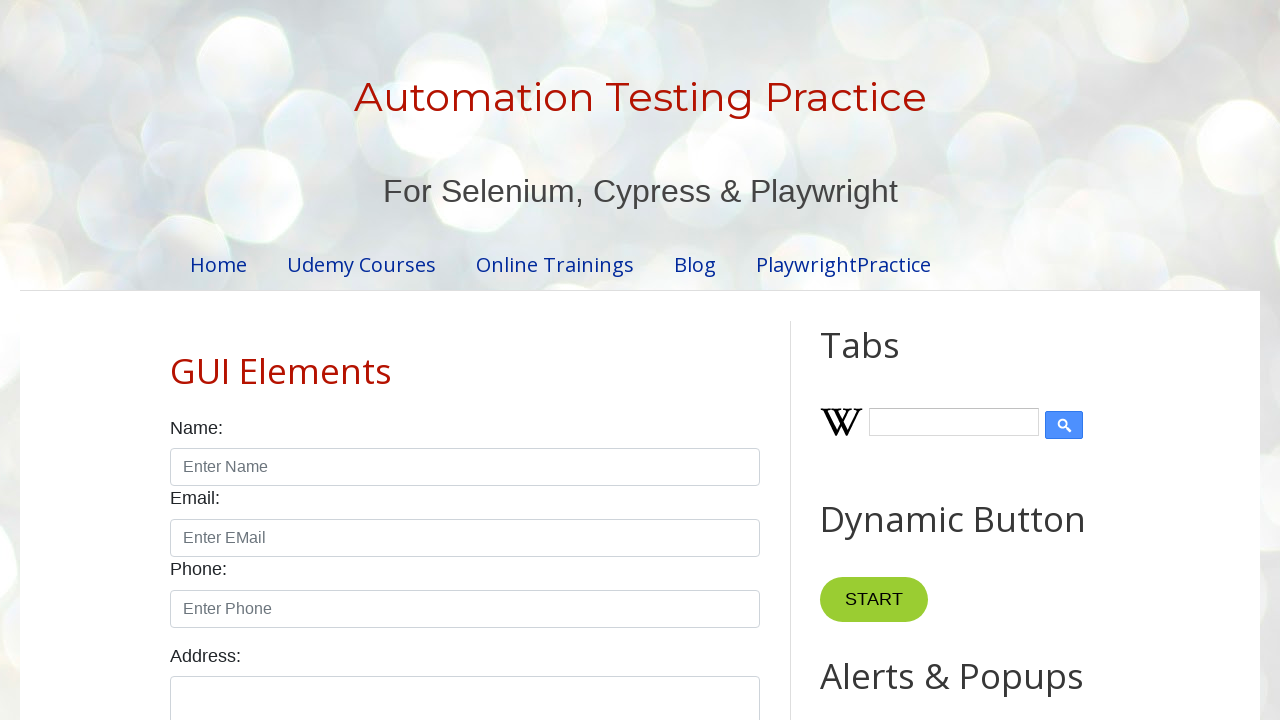

Clicked on date picker input field at (520, 360) on #txtDate
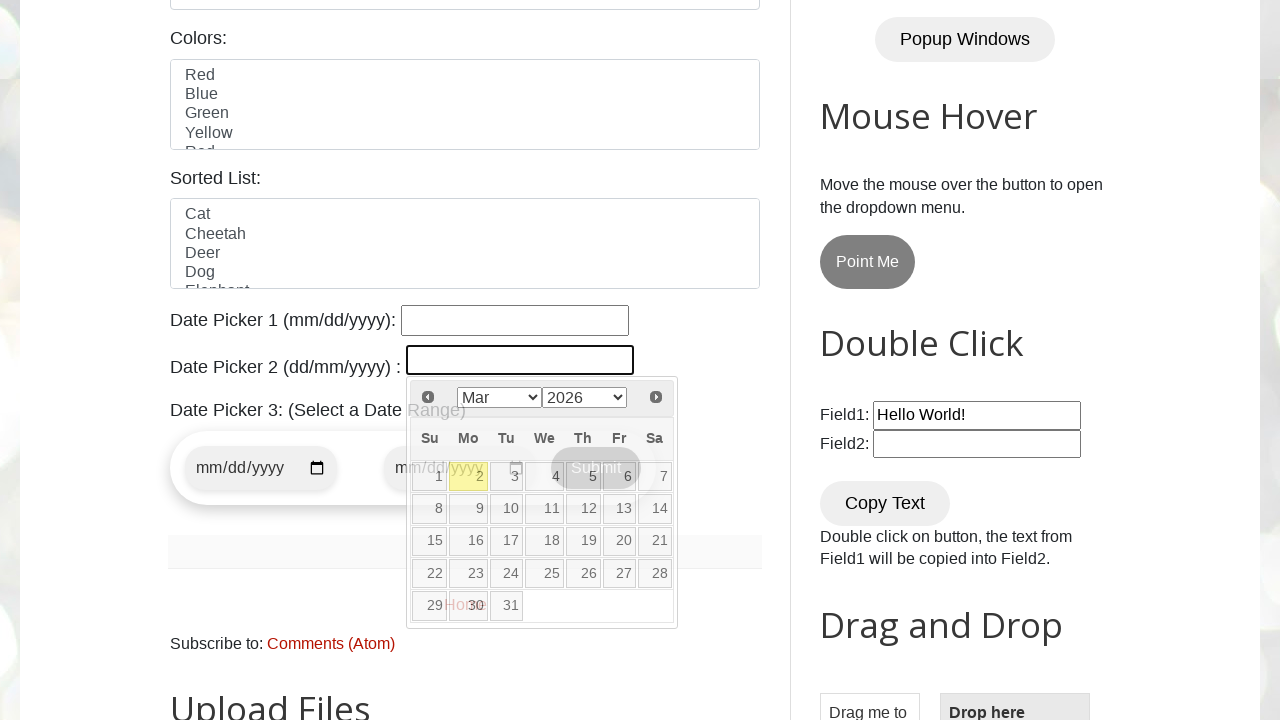

Selected year 2022 from date picker dropdown on .ui-datepicker-year
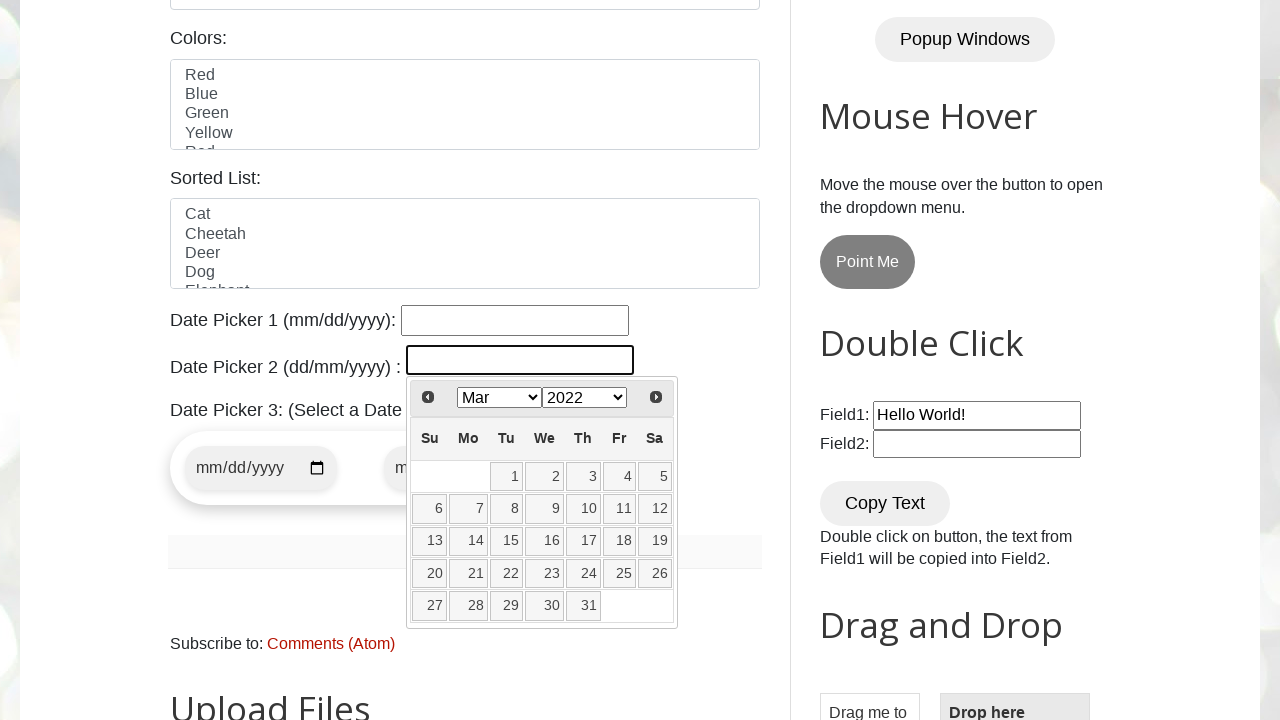

Selected May from date picker month dropdown on .ui-datepicker-month
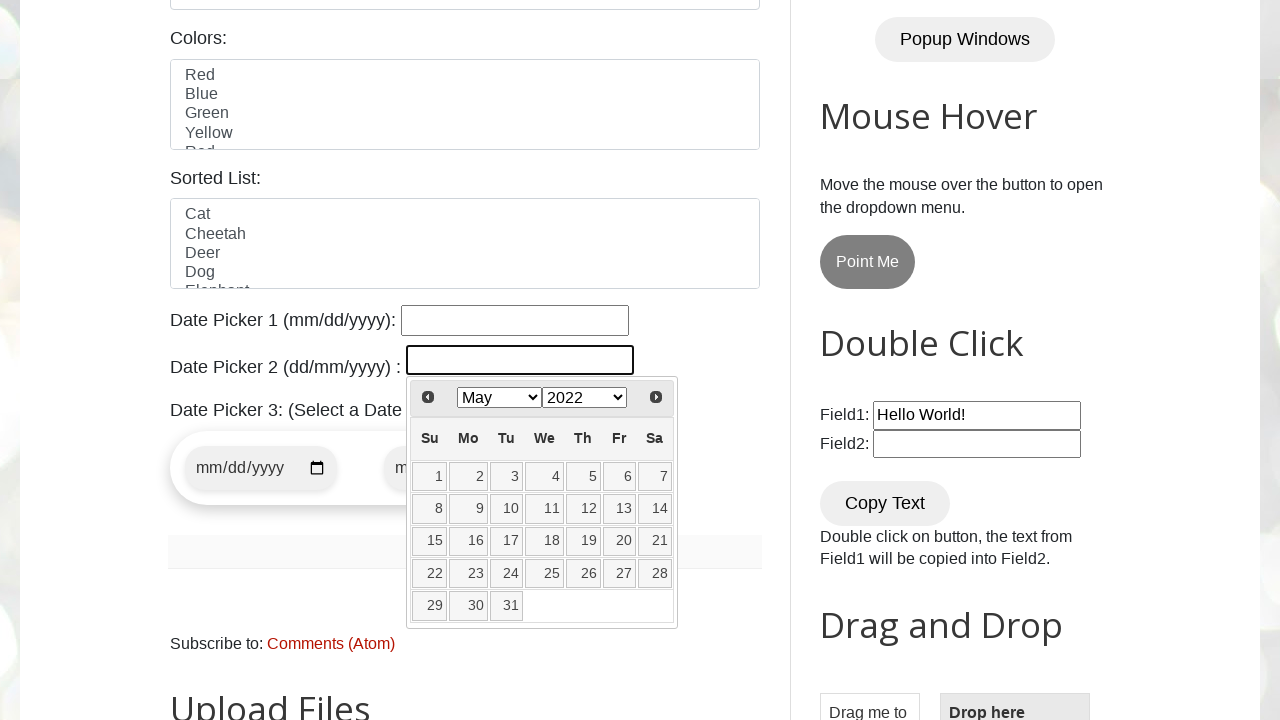

Clicked on date 22 in calendar at (430, 574) on .ui-datepicker-calendar td >> text=22
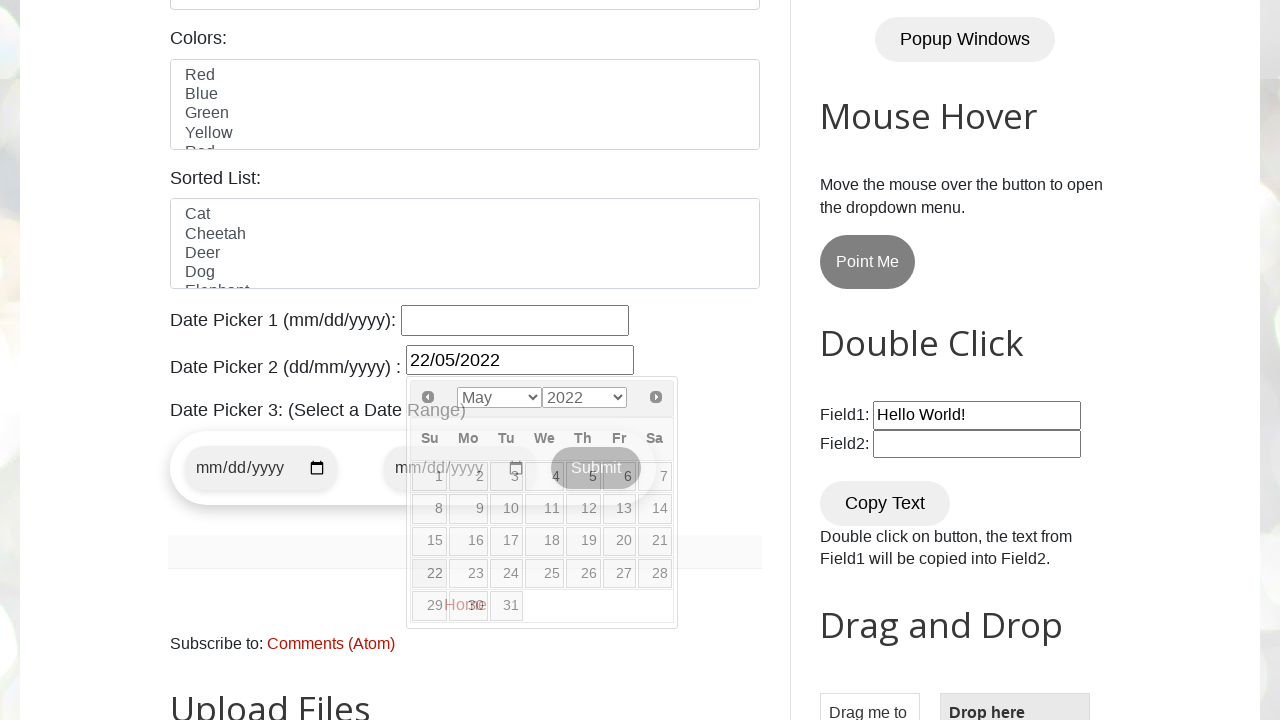

Filled Start Date field with 2020-04-17 on internal:attr=[placeholder="Start Date"i]
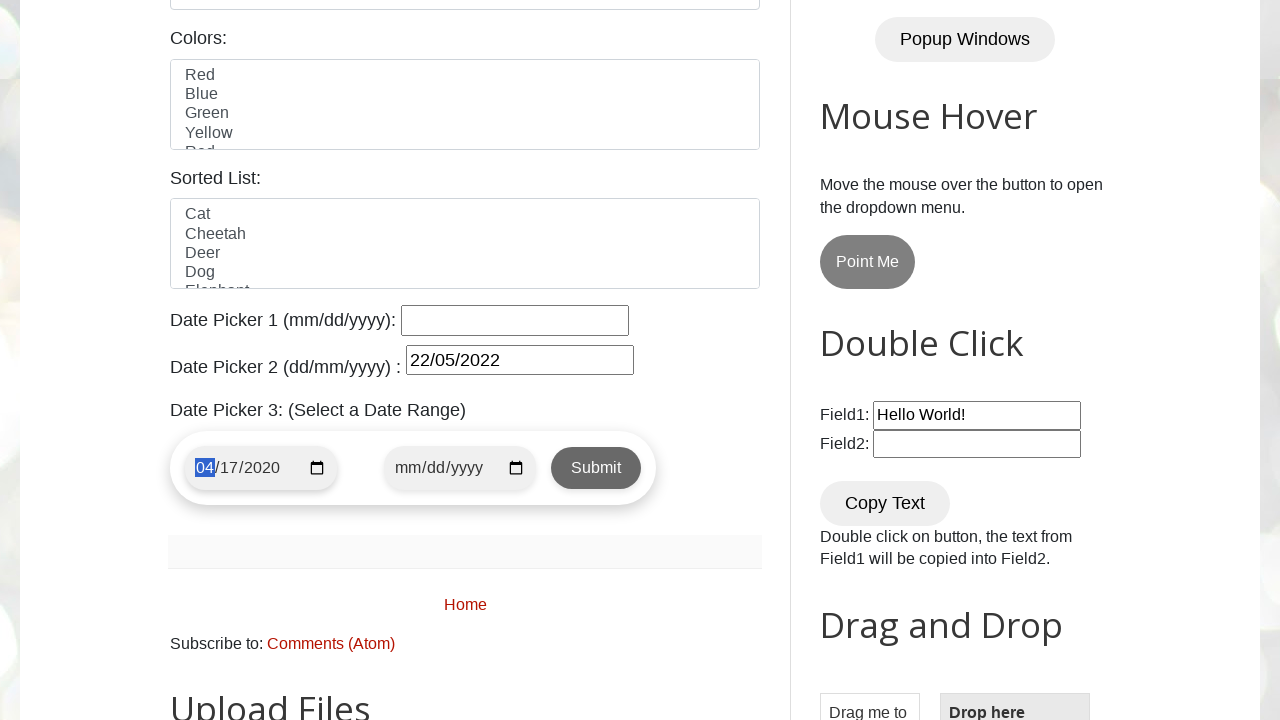

Filled End Date field with 2025-05-30 on internal:attr=[placeholder="End Date"i]
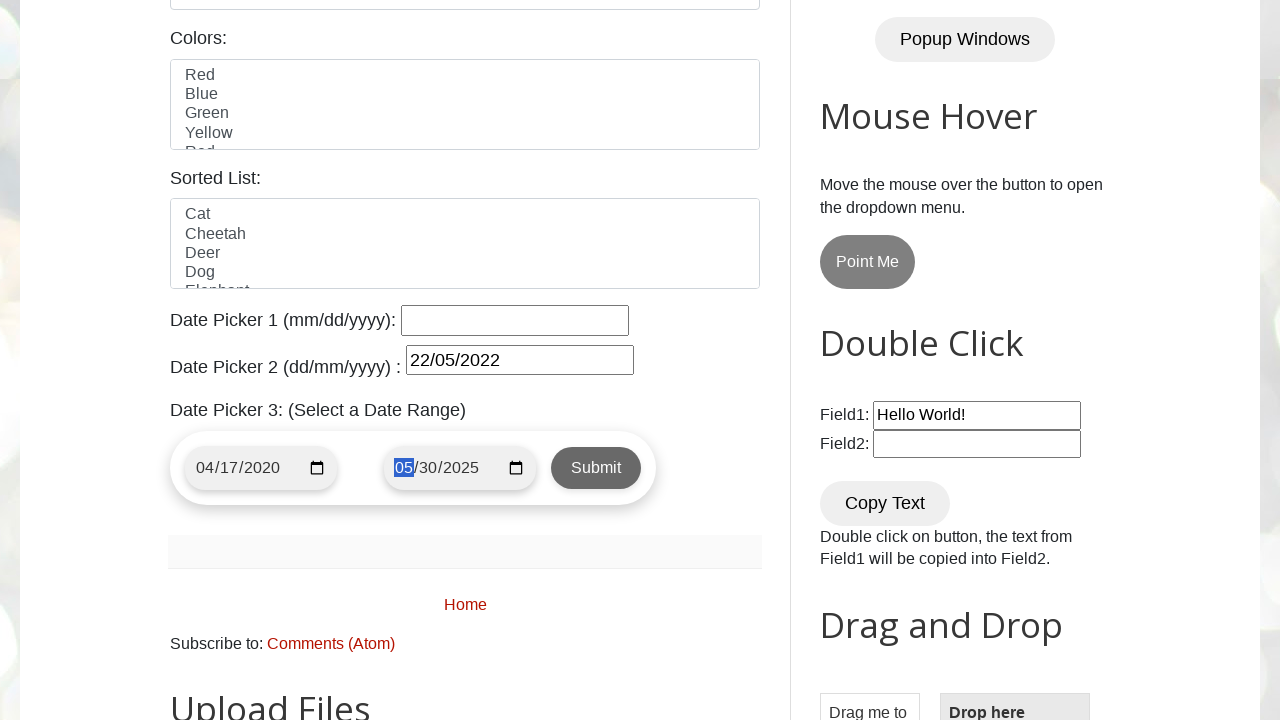

Clicked Submit button for date range at (596, 468) on #post-body-1307673142697428135 >> internal:role=button[name="Submit"i]
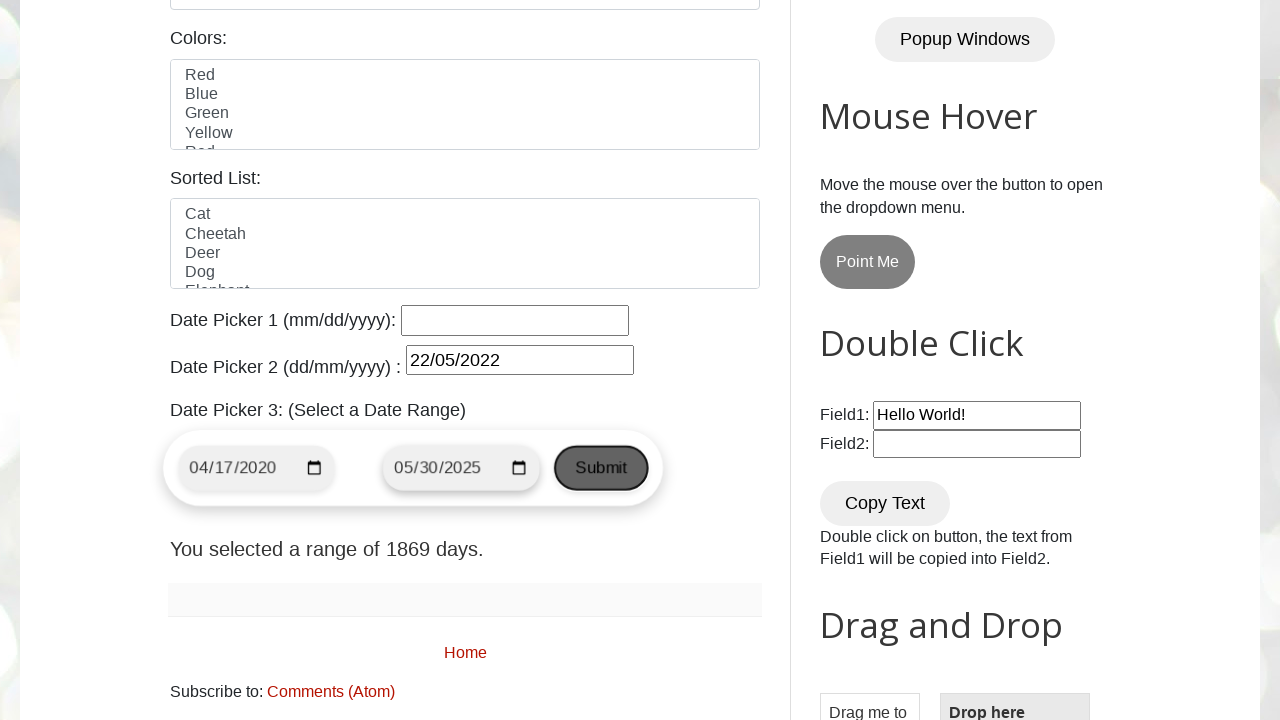

Dragged draggable element to droppable area at (1015, 645)
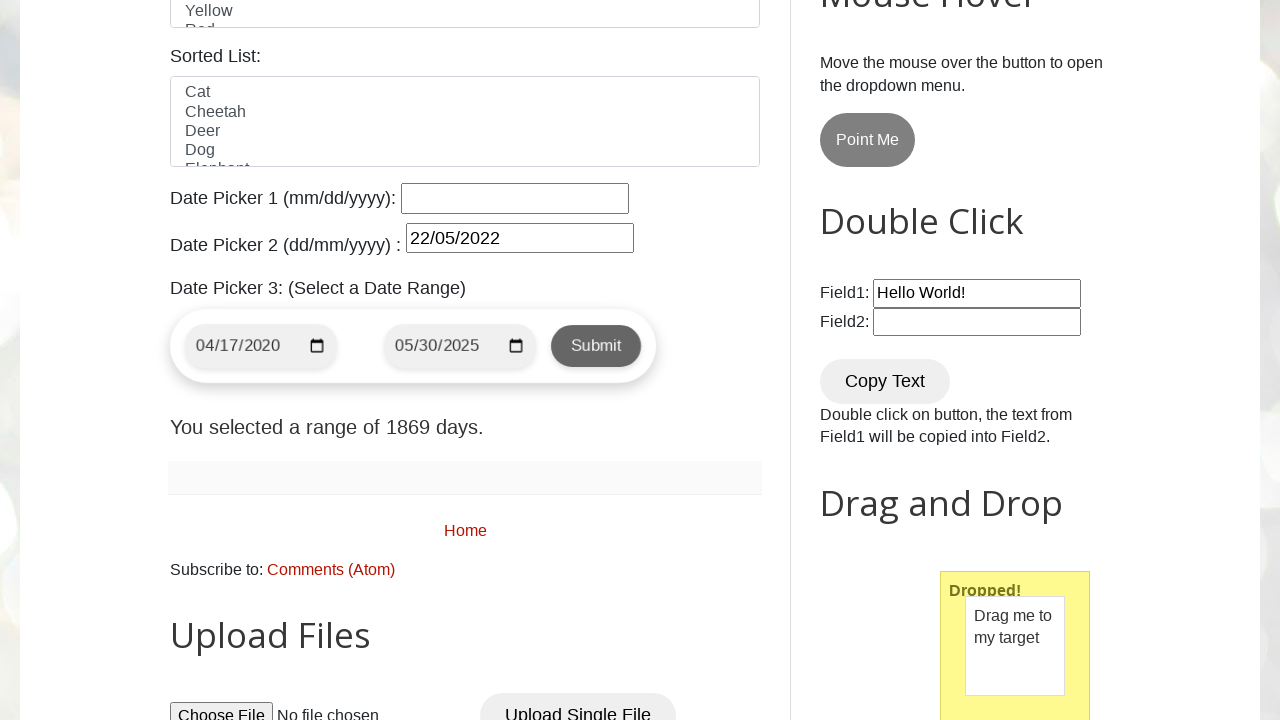

Located min and max slider handles
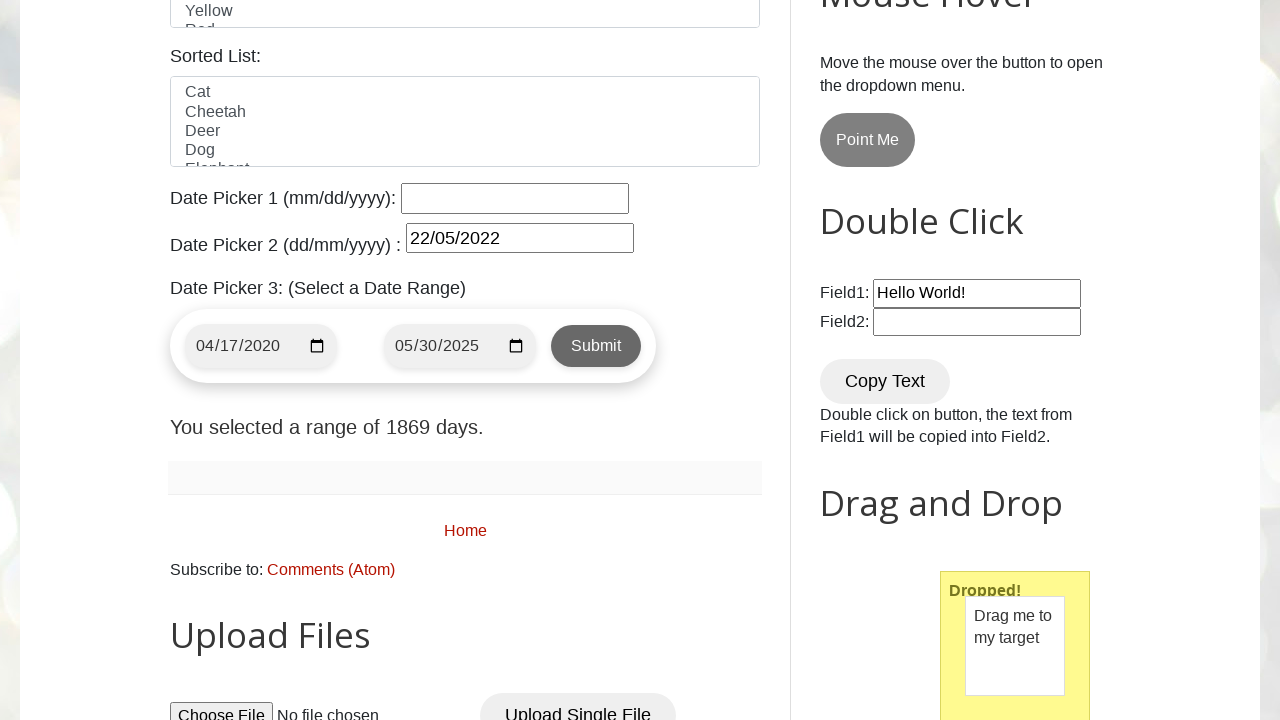

Retrieved slider container bounding box
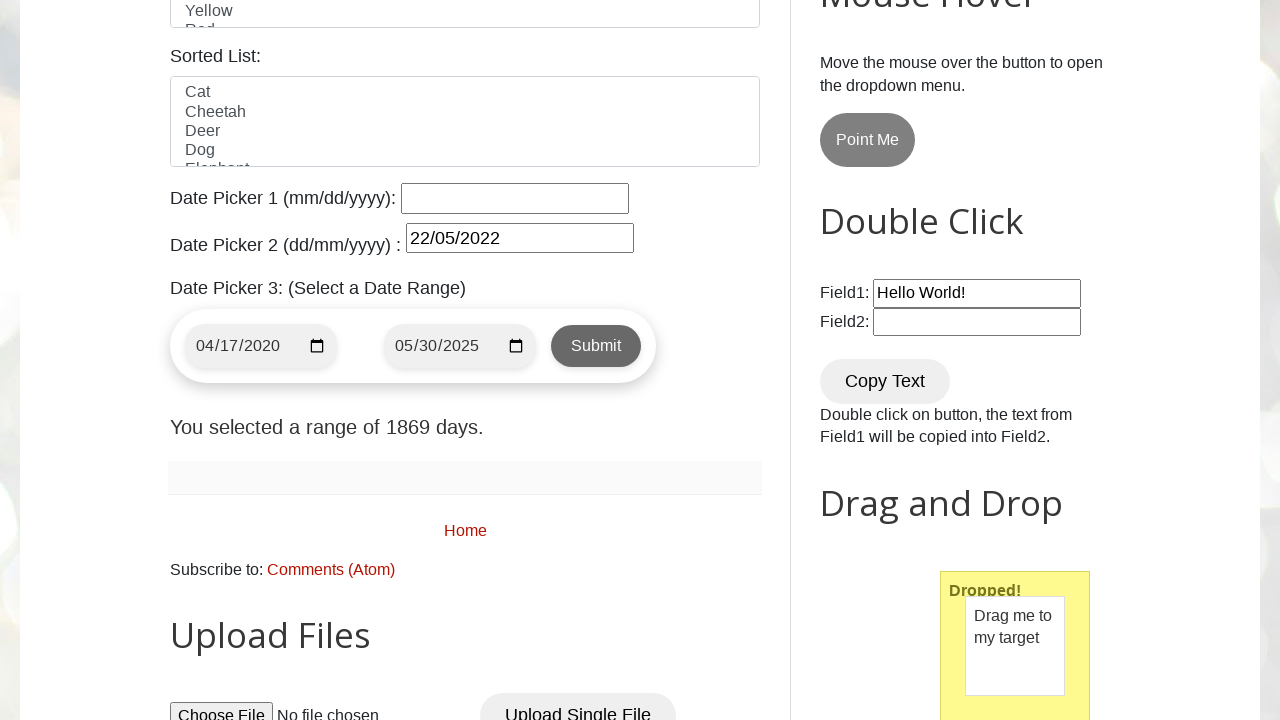

Hovered over min slider handle at (864, 360) on #slider-range .ui-slider-handle >> nth=0
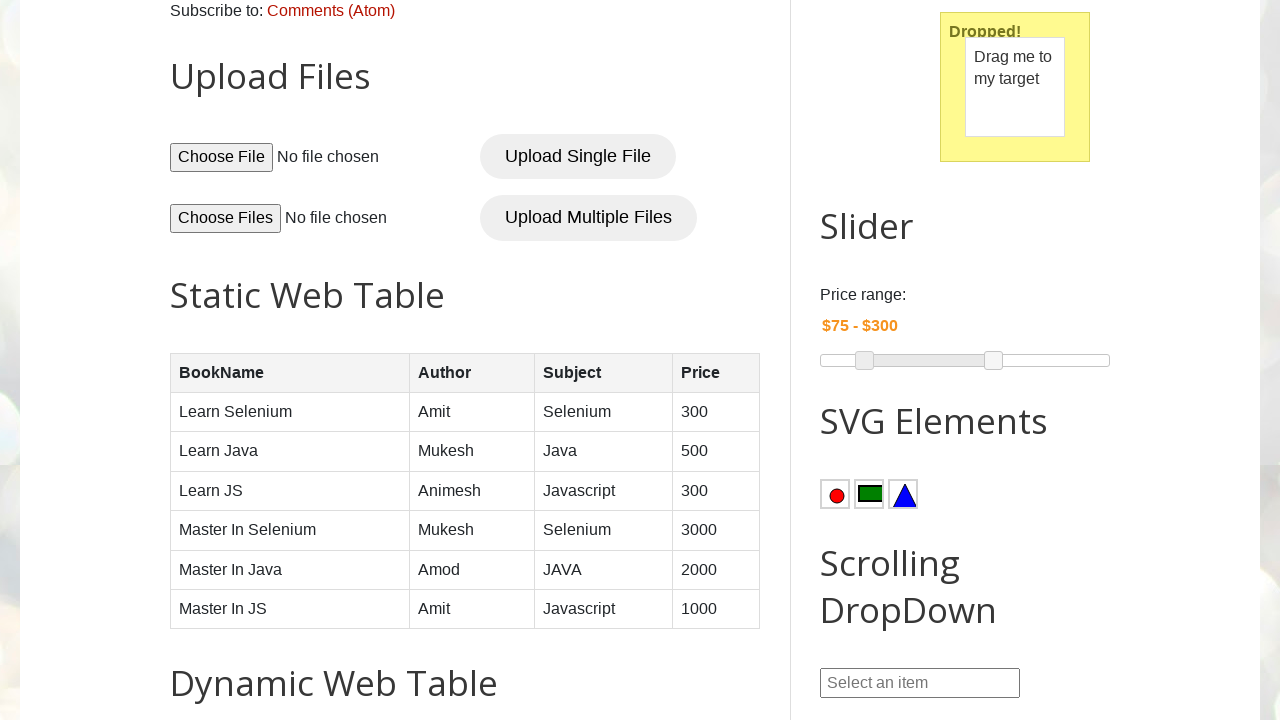

Pressed mouse button on min slider handle at (864, 360)
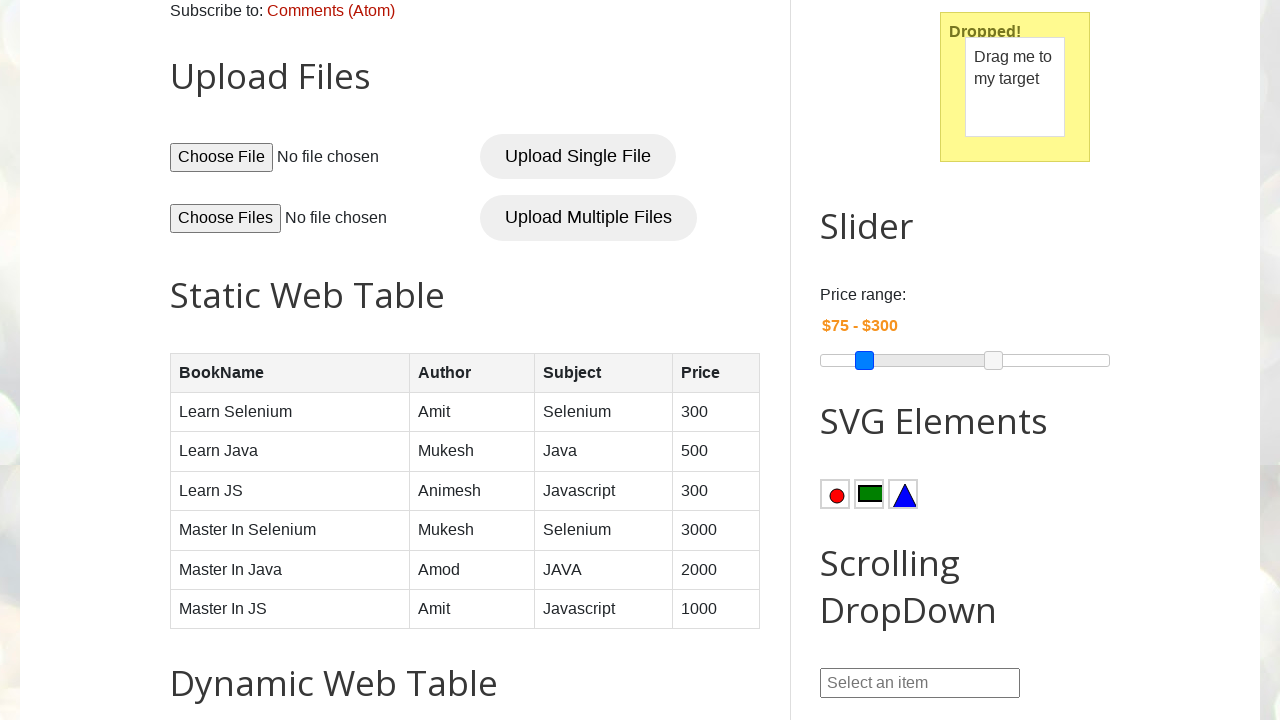

Moved min slider handle to position x=80 at (900, 920)
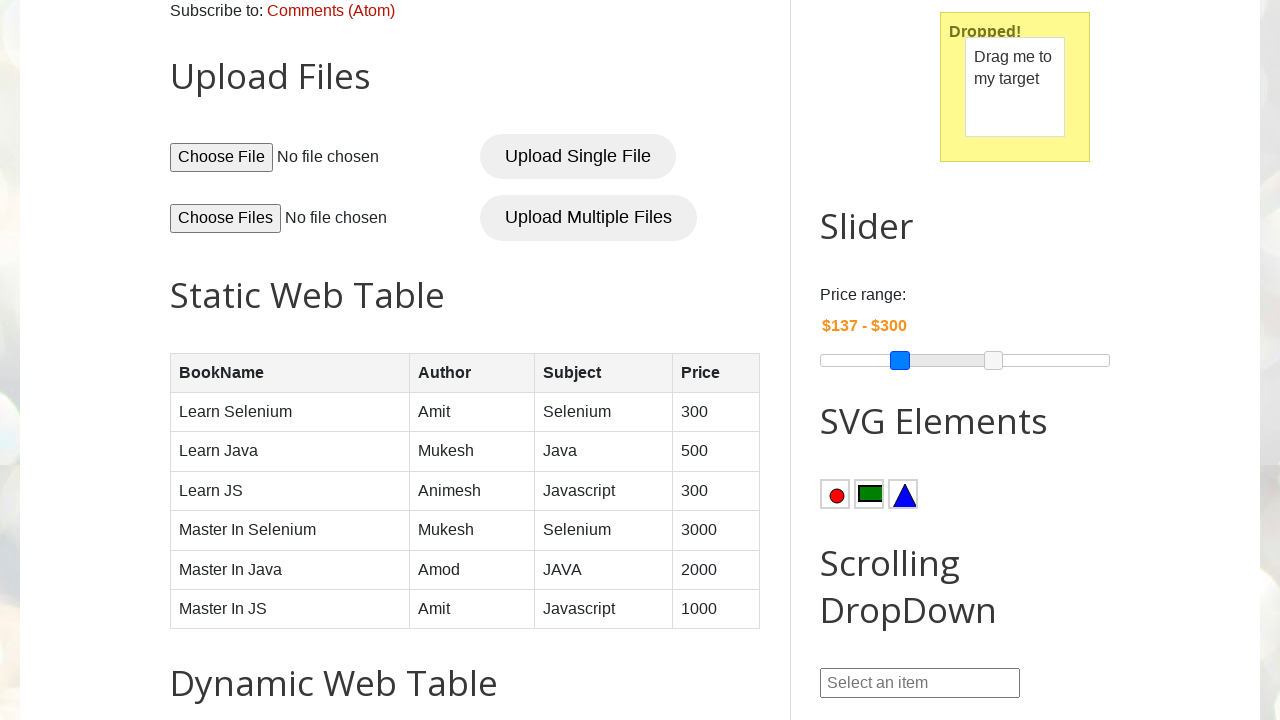

Released mouse button on min slider handle at (900, 920)
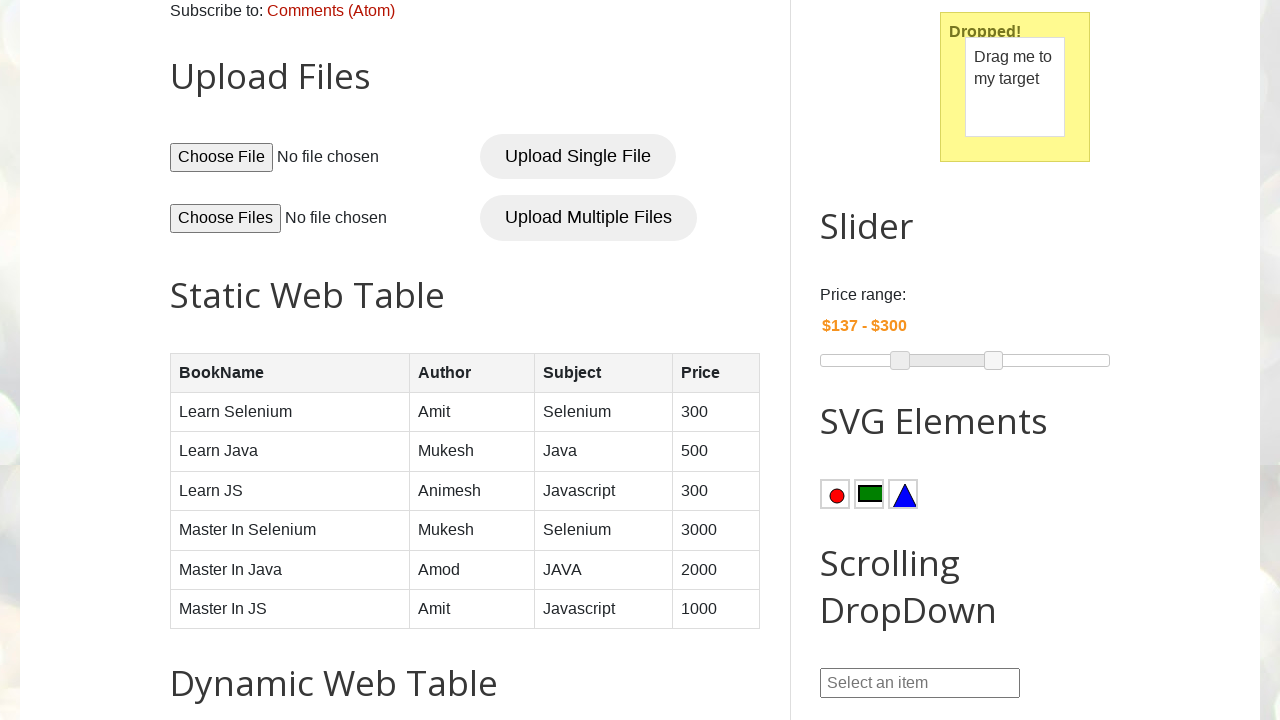

Hovered over max slider handle at (994, 360) on #slider-range .ui-slider-handle >> nth=1
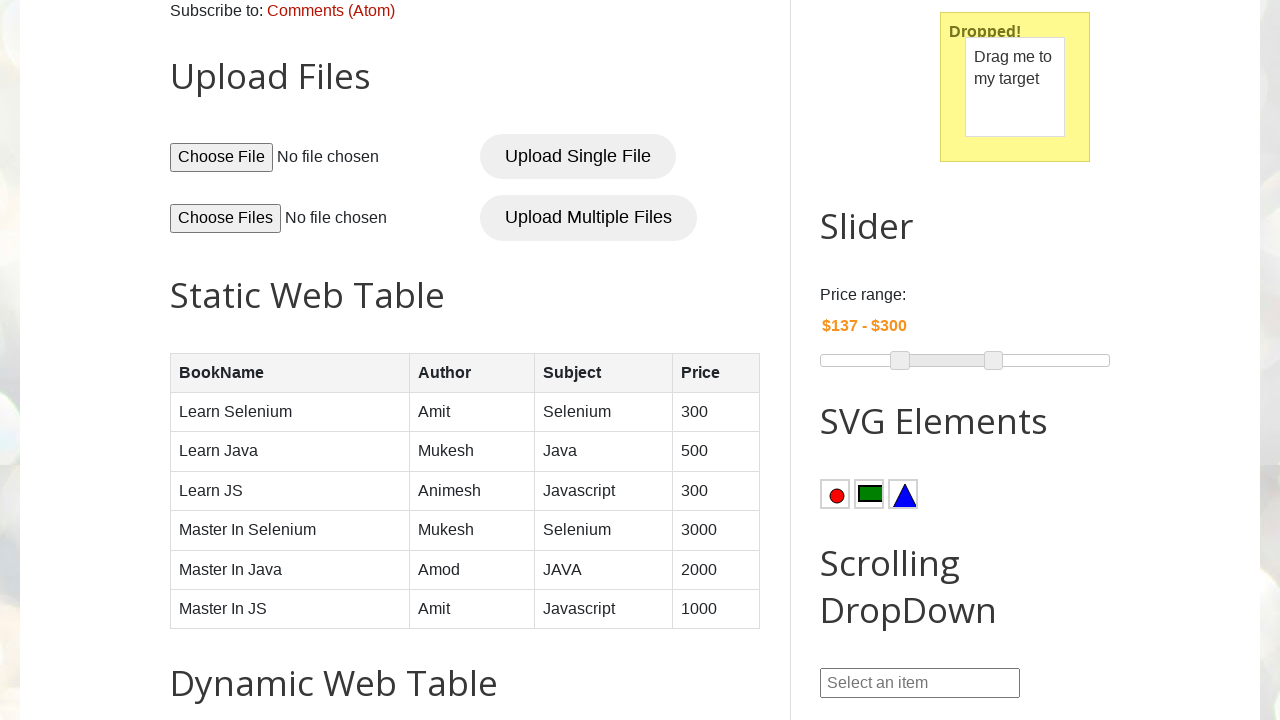

Pressed mouse button on max slider handle at (994, 360)
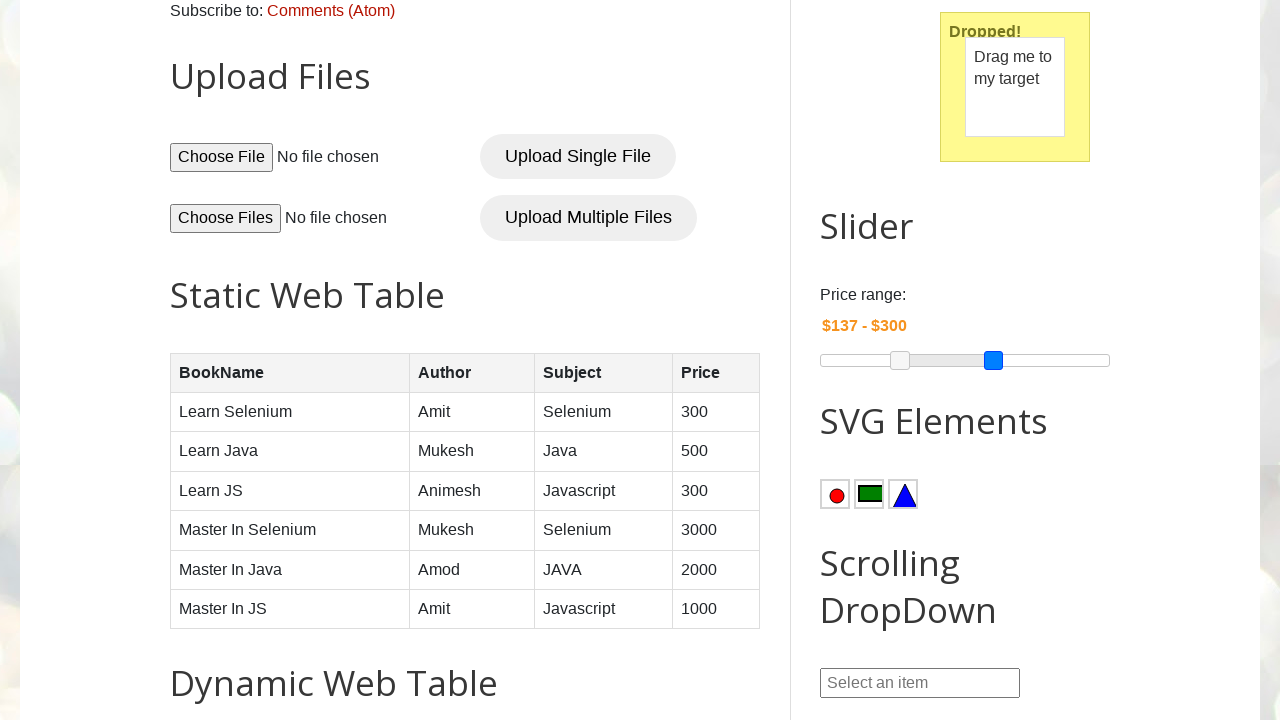

Moved max slider handle to position x=200 at (1020, 920)
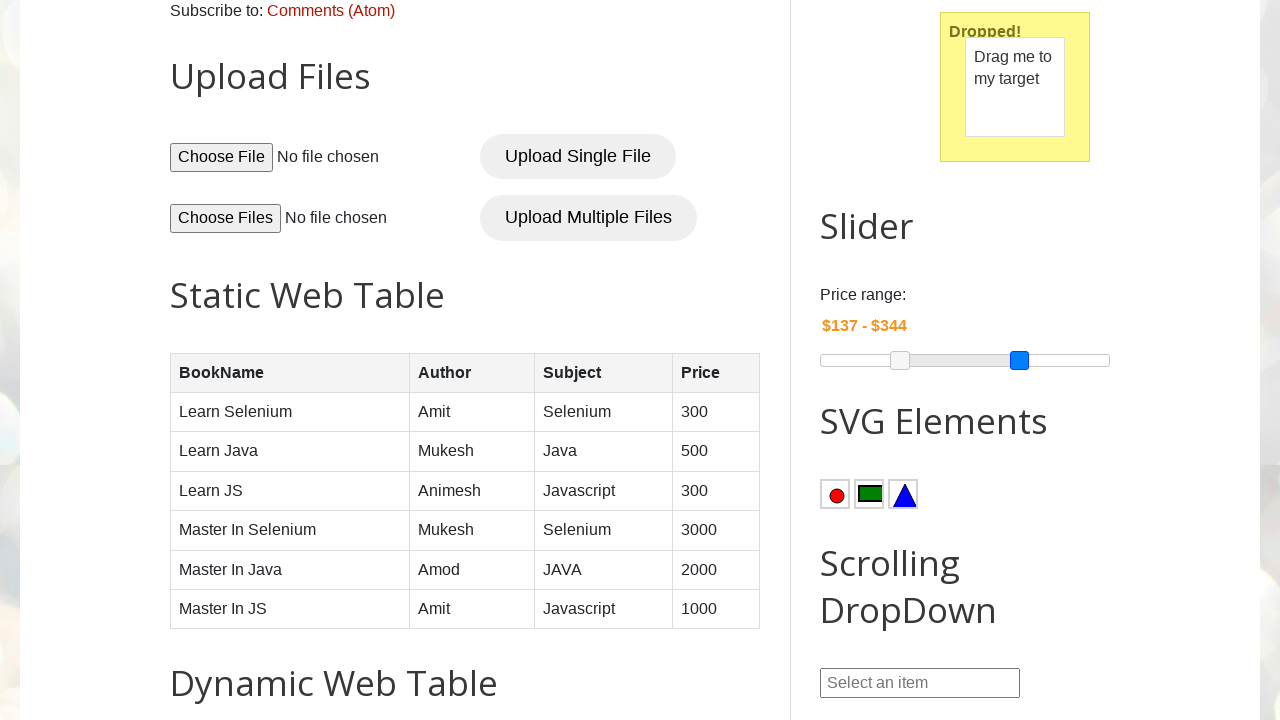

Released mouse button on max slider handle at (1020, 920)
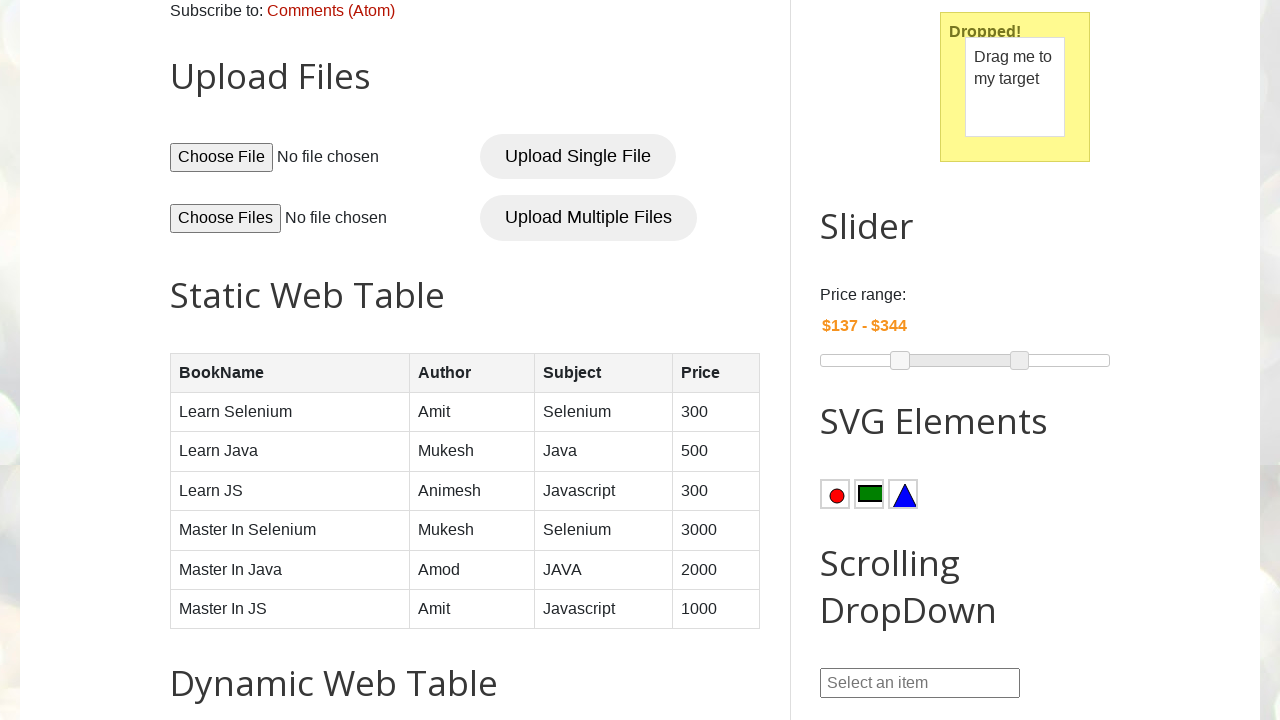

Waited 1 second for all actions to complete
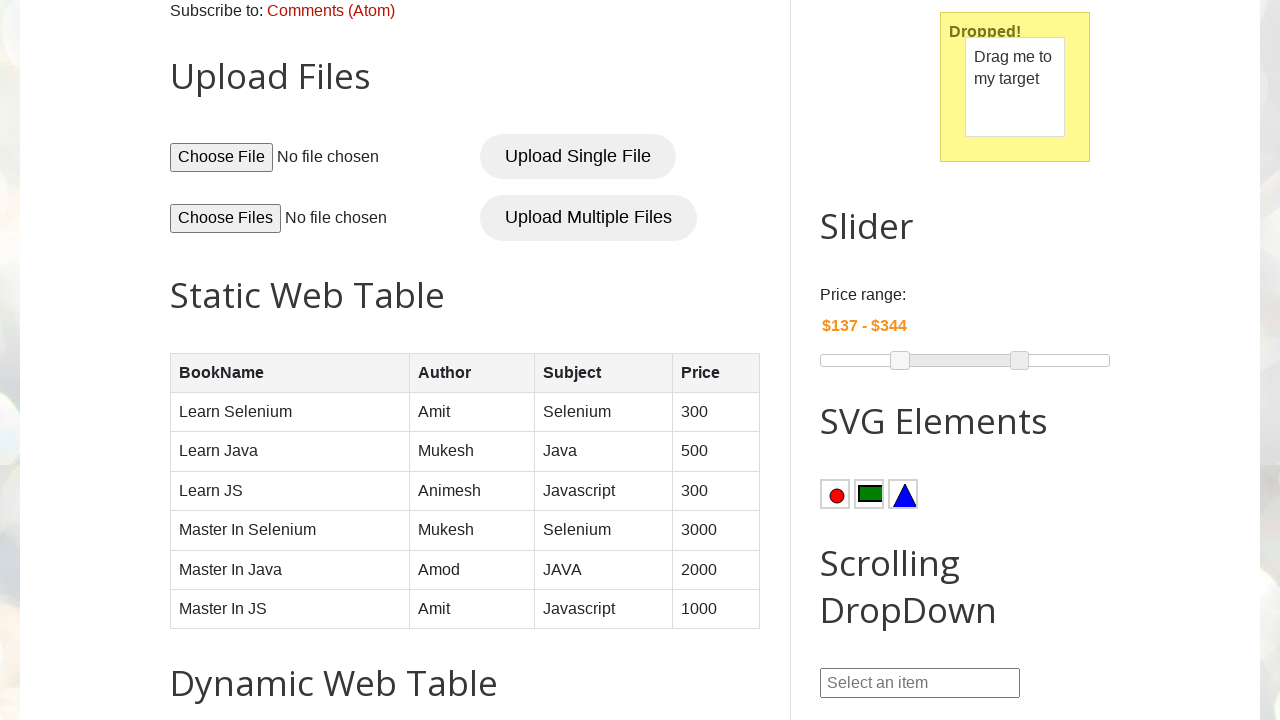

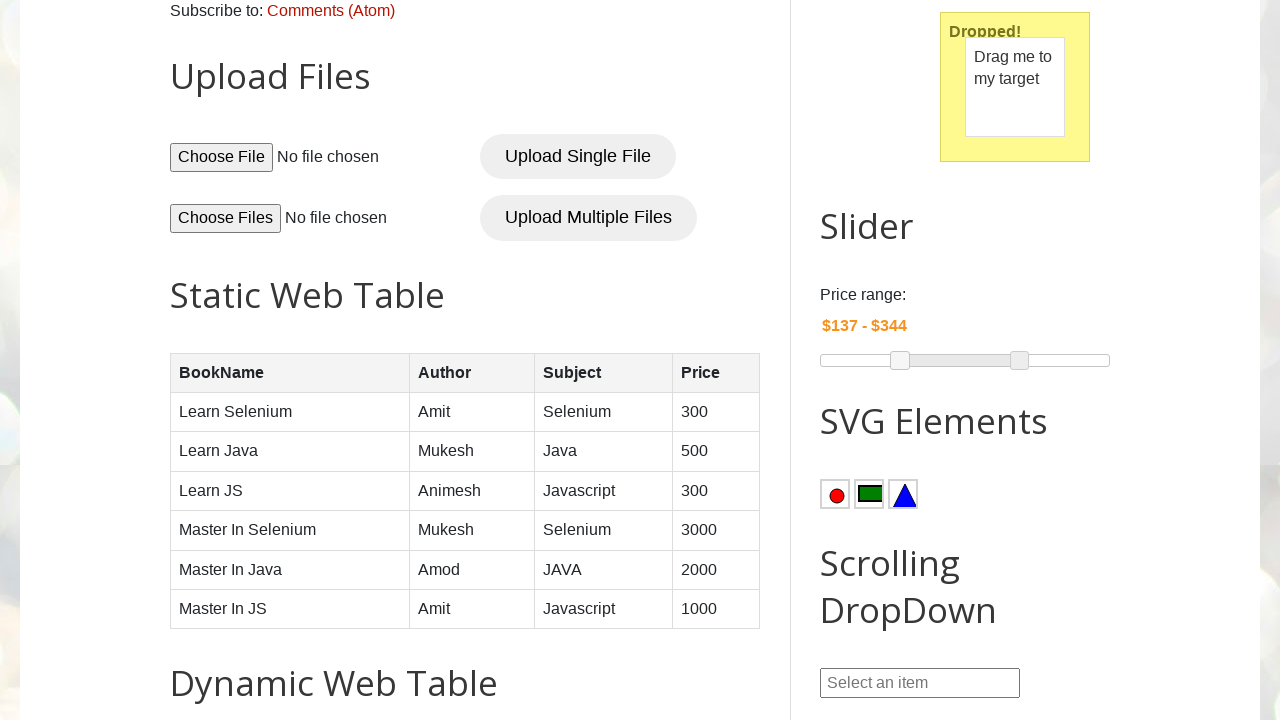